Tests right-click context menu functionality by performing a context click on a designated area, verifying the alert message, dismissing it, then clicking a link to navigate to a new page and verifying the heading text.

Starting URL: https://the-internet.herokuapp.com/context_menu

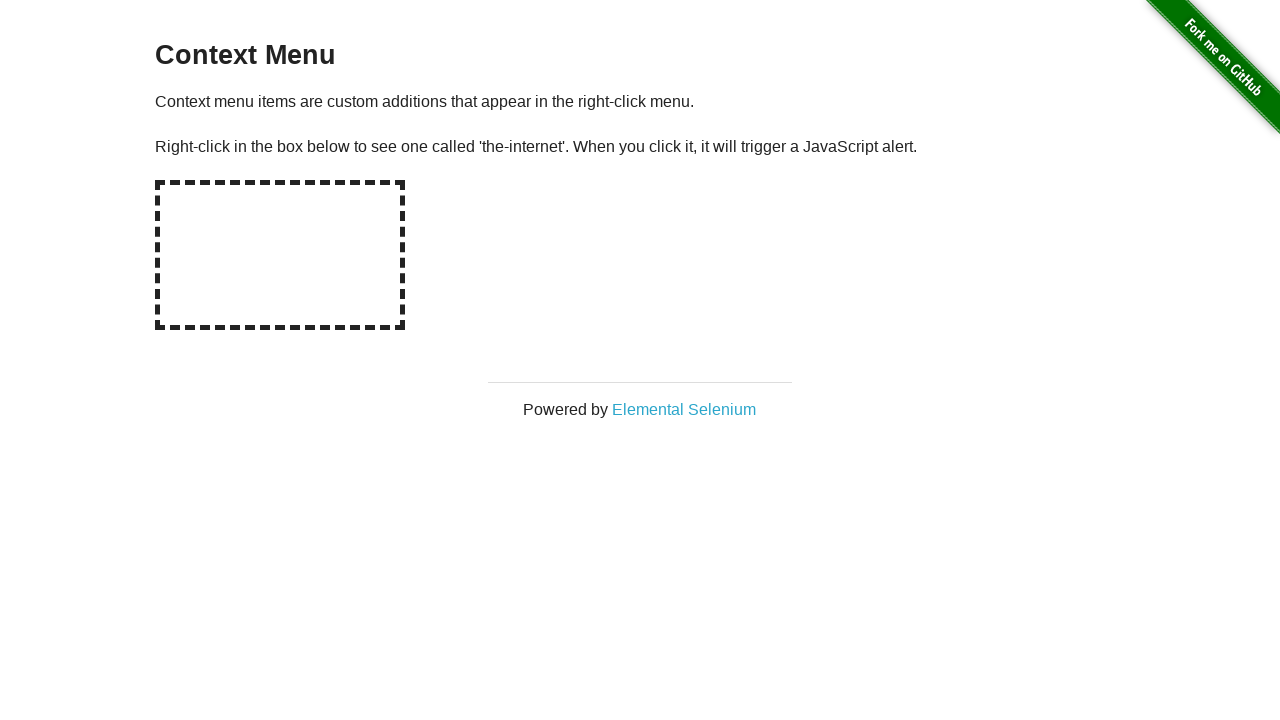

Right-clicked on context menu area at (280, 255) on #hot-spot
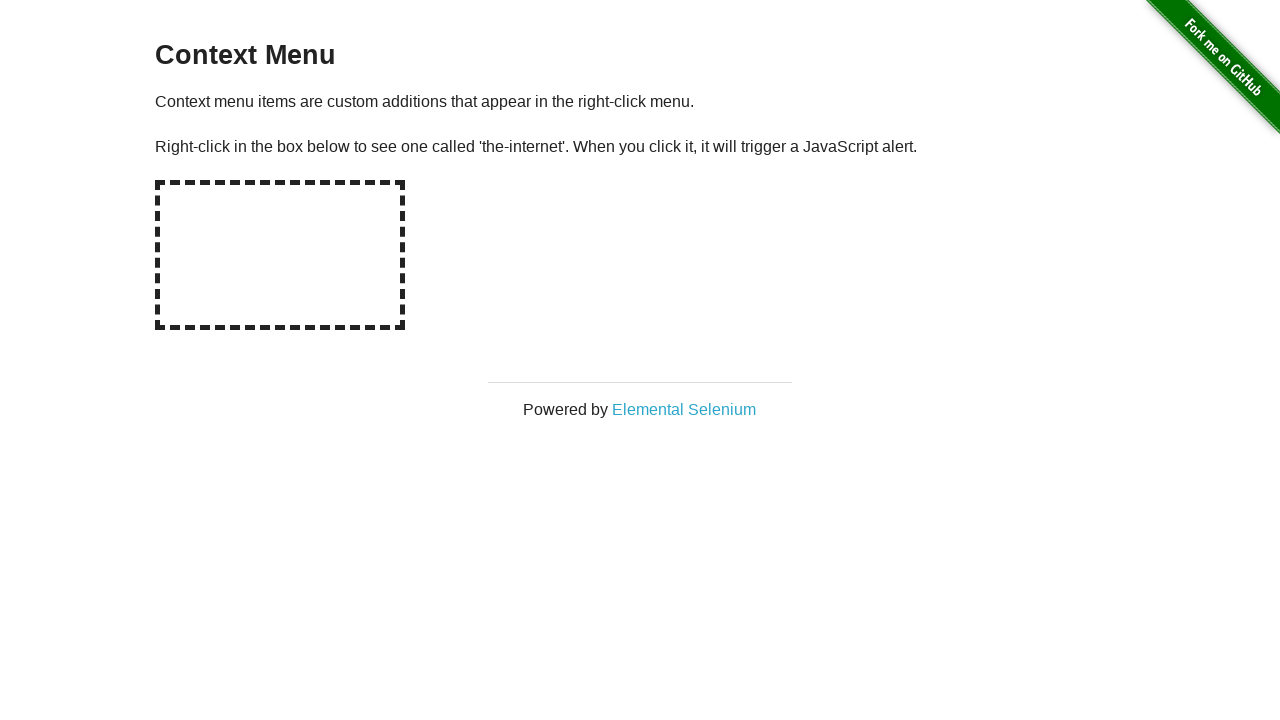

Set up dialog handler to accept alerts
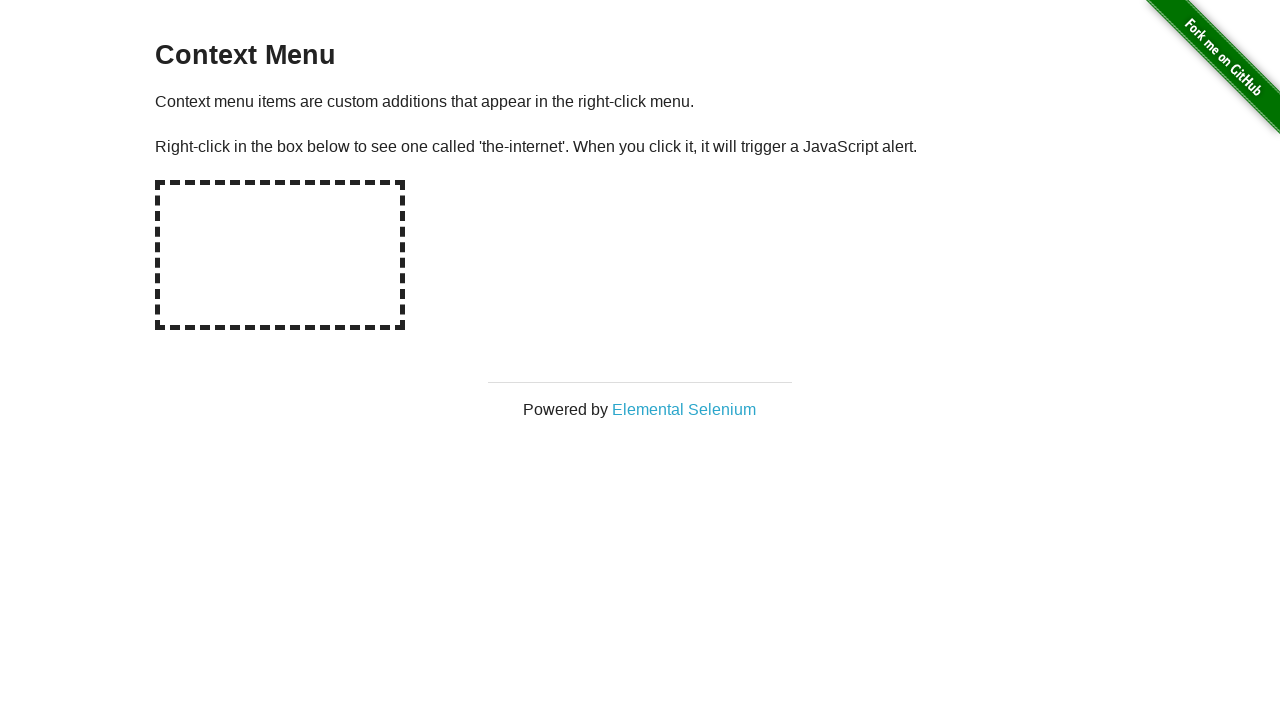

Right-clicked on hot-spot to trigger context menu and alert at (280, 255) on #hot-spot
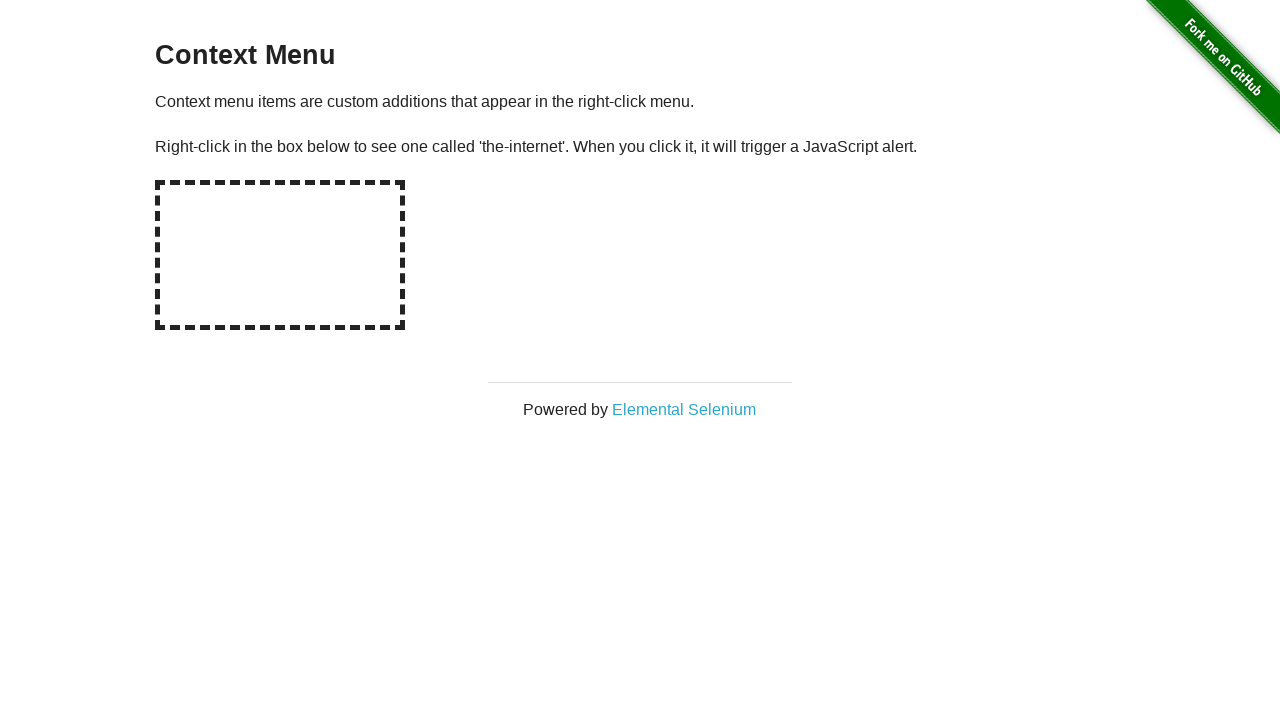

Waited for alert to be dismissed
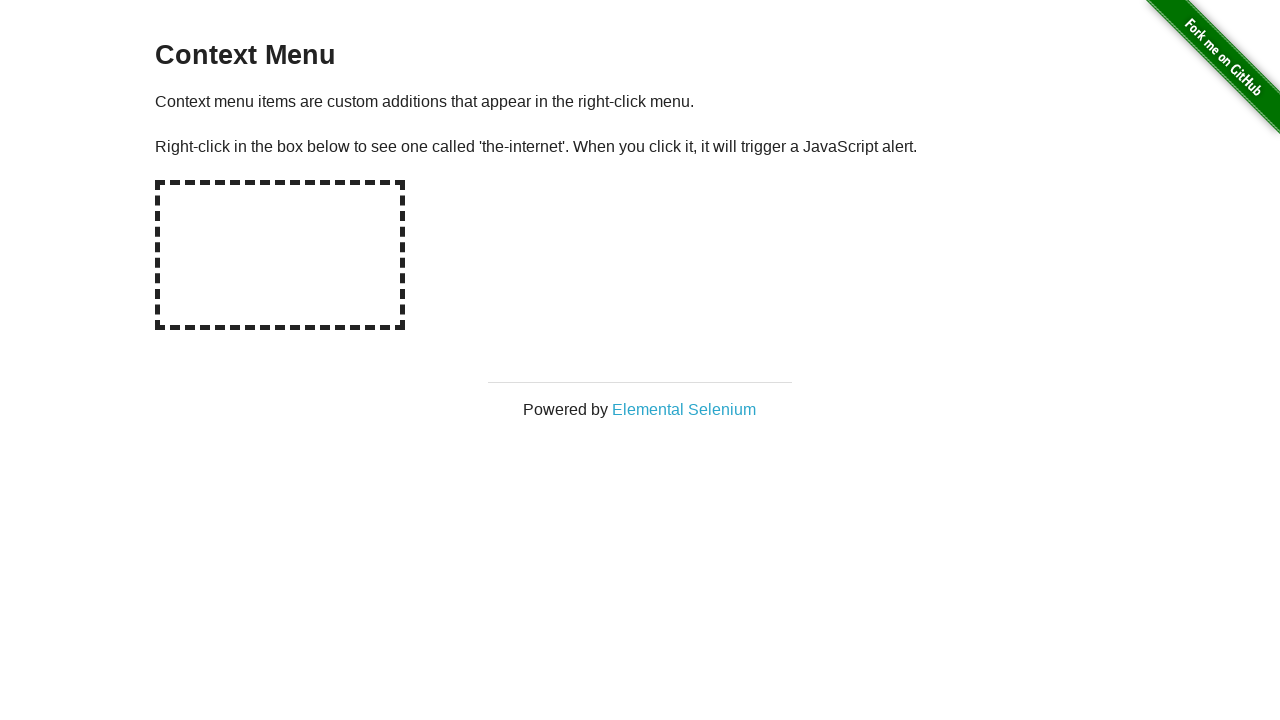

Clicked on Elemental Selenium link at (684, 409) on a:has-text('Elemental Selenium')
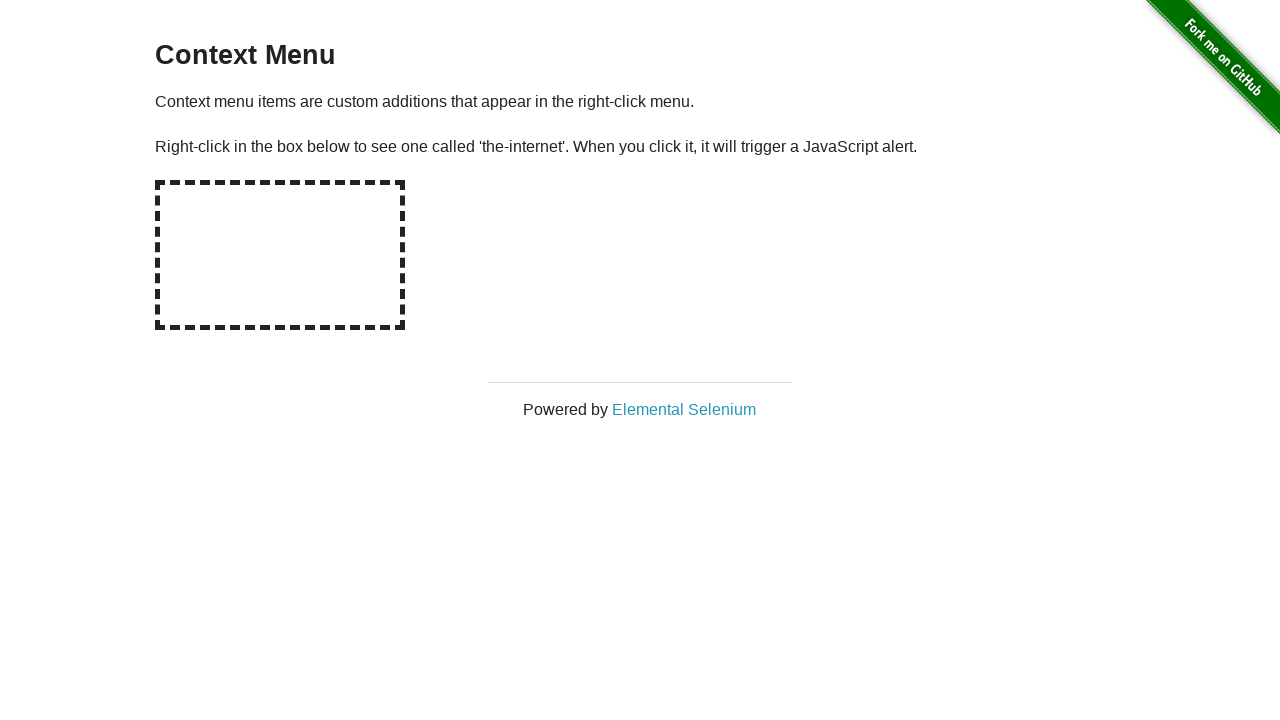

New page loaded and ready
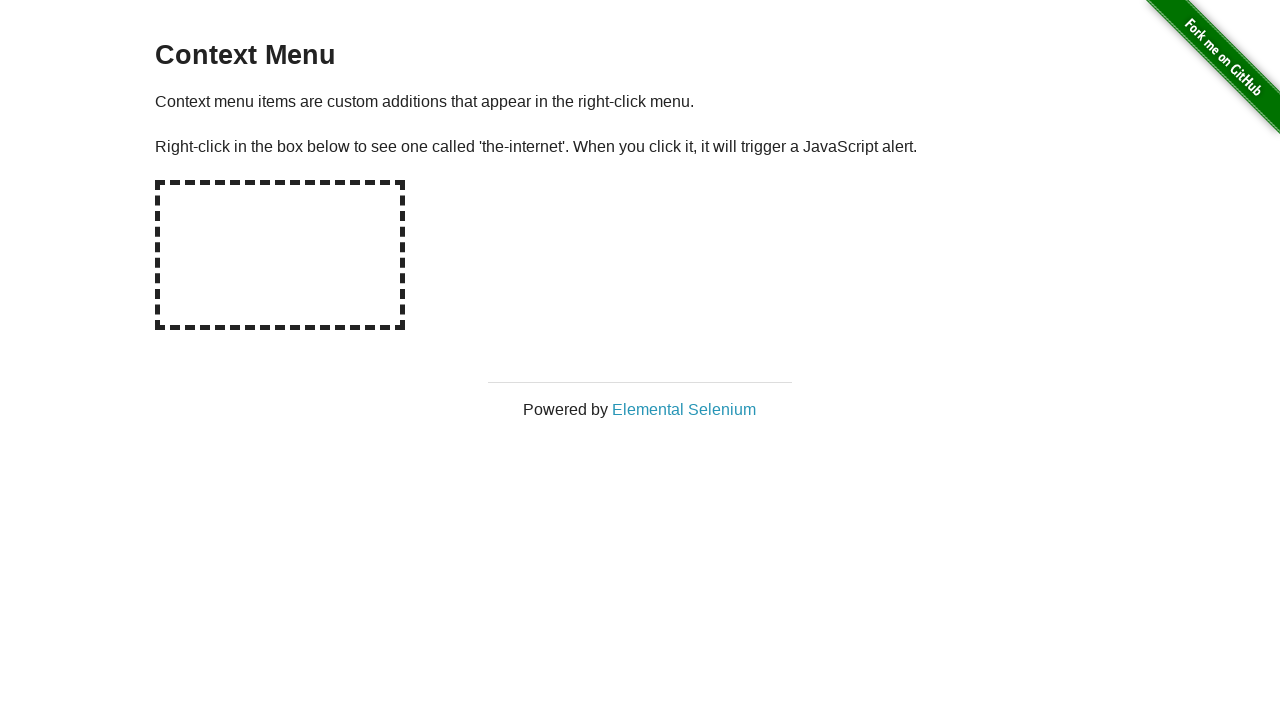

H1 heading found on new page
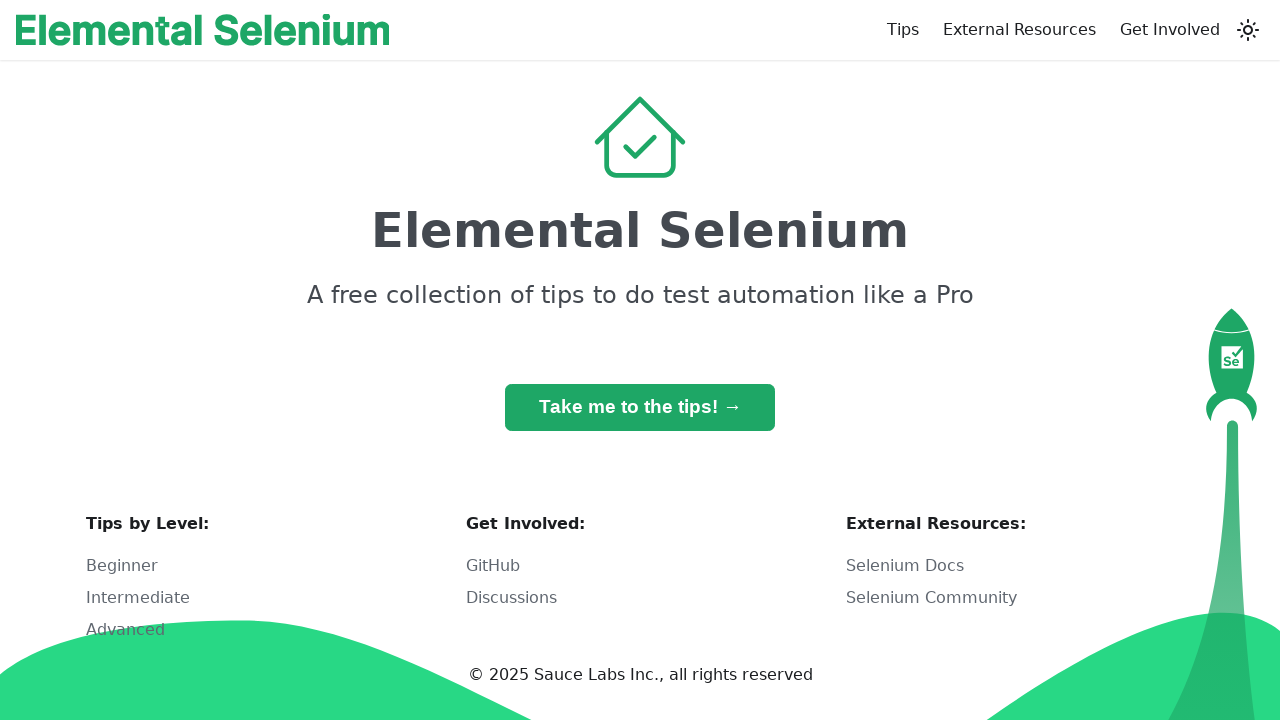

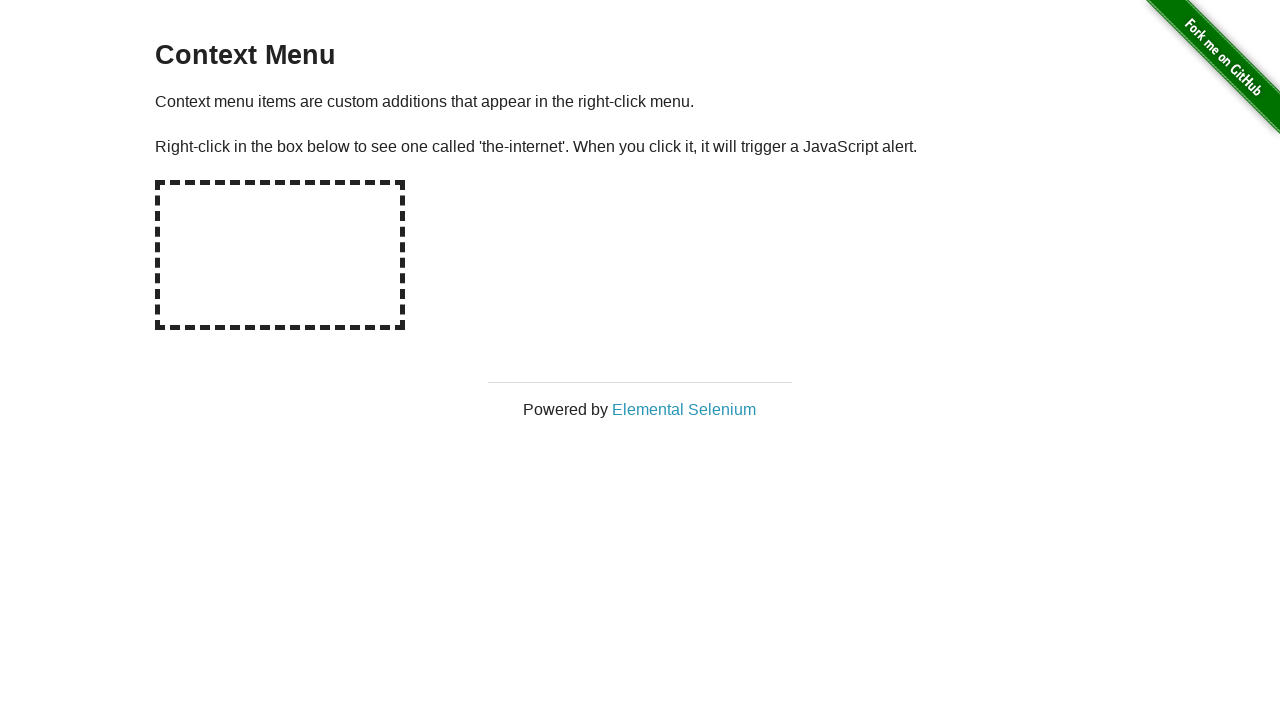